Tests counting the number of rows in a table and entering that count into a text field, then clicking a sample button.

Starting URL: https://obstaclecourse.tricentis.com/Obstacles/41032

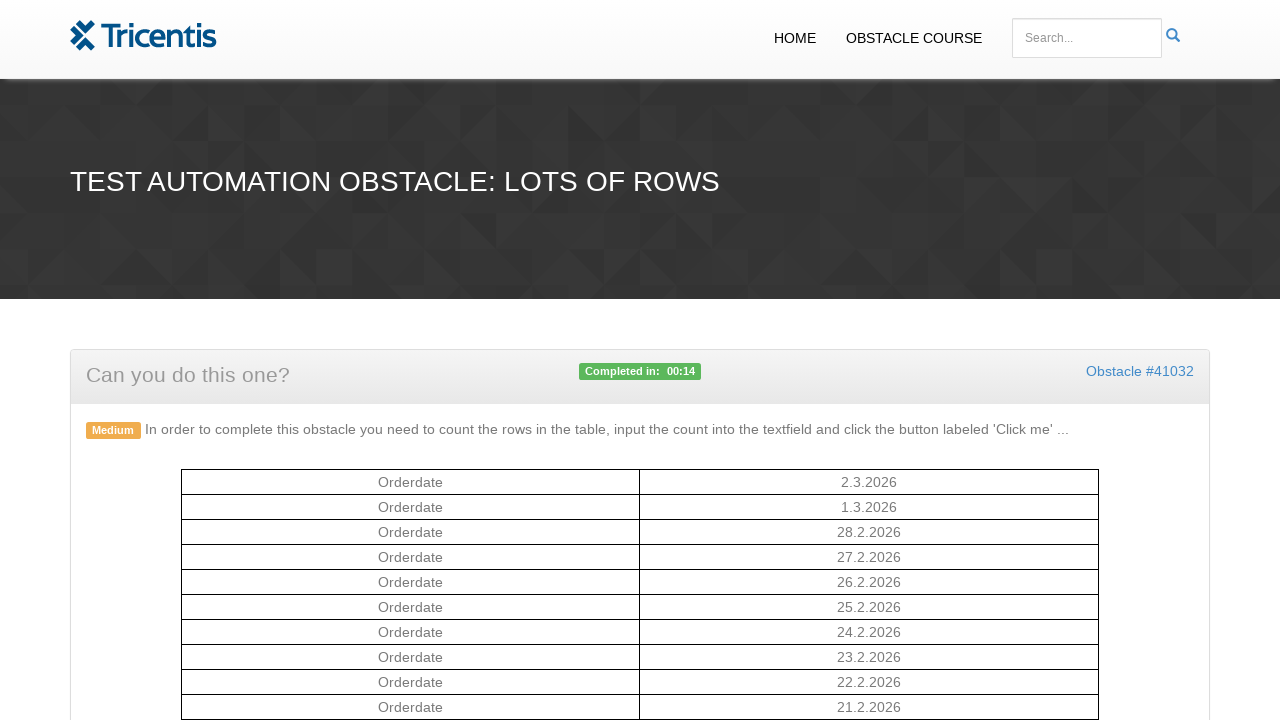

Located all rows in the table
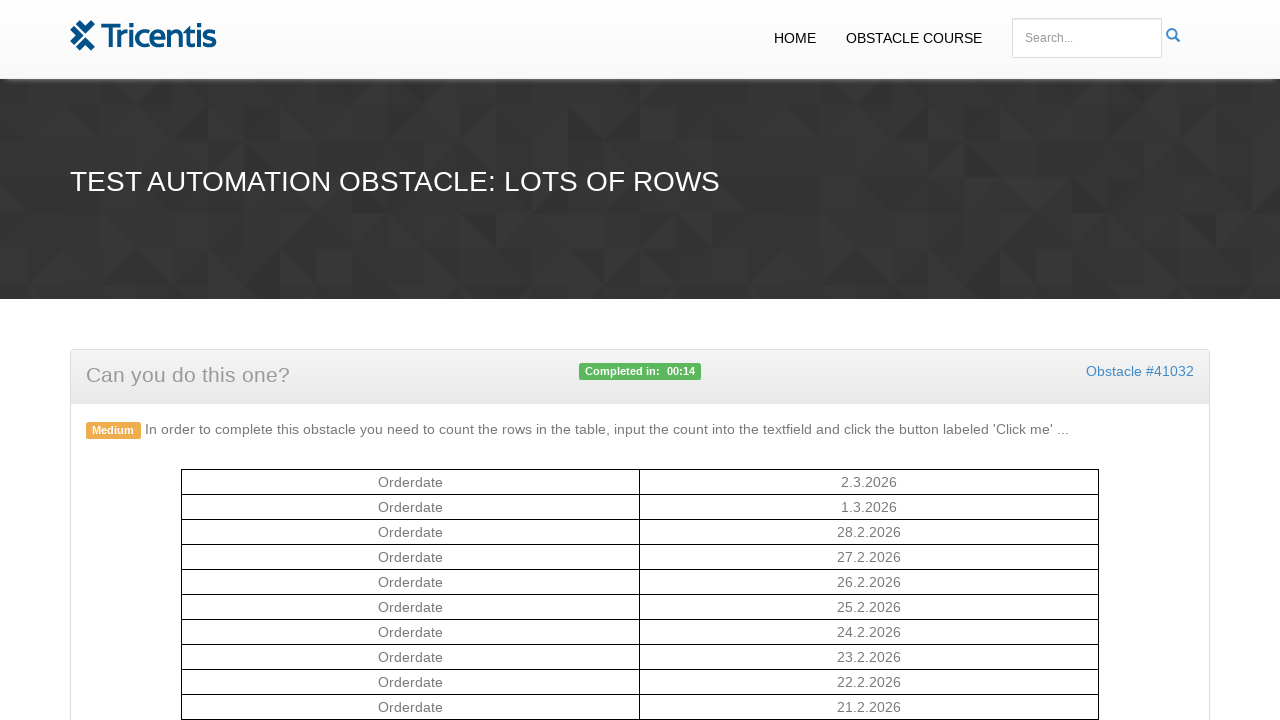

Counted 12 rows in the table
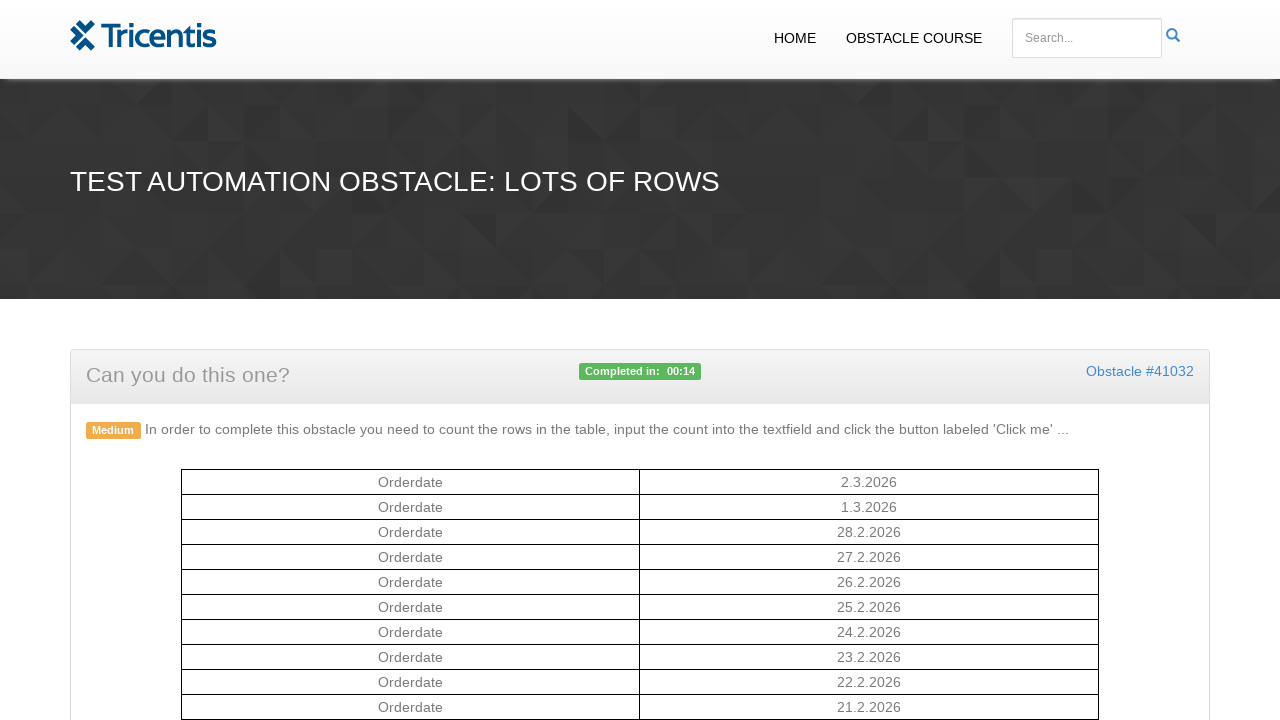

Entered row count '12' into text field on #rowcount
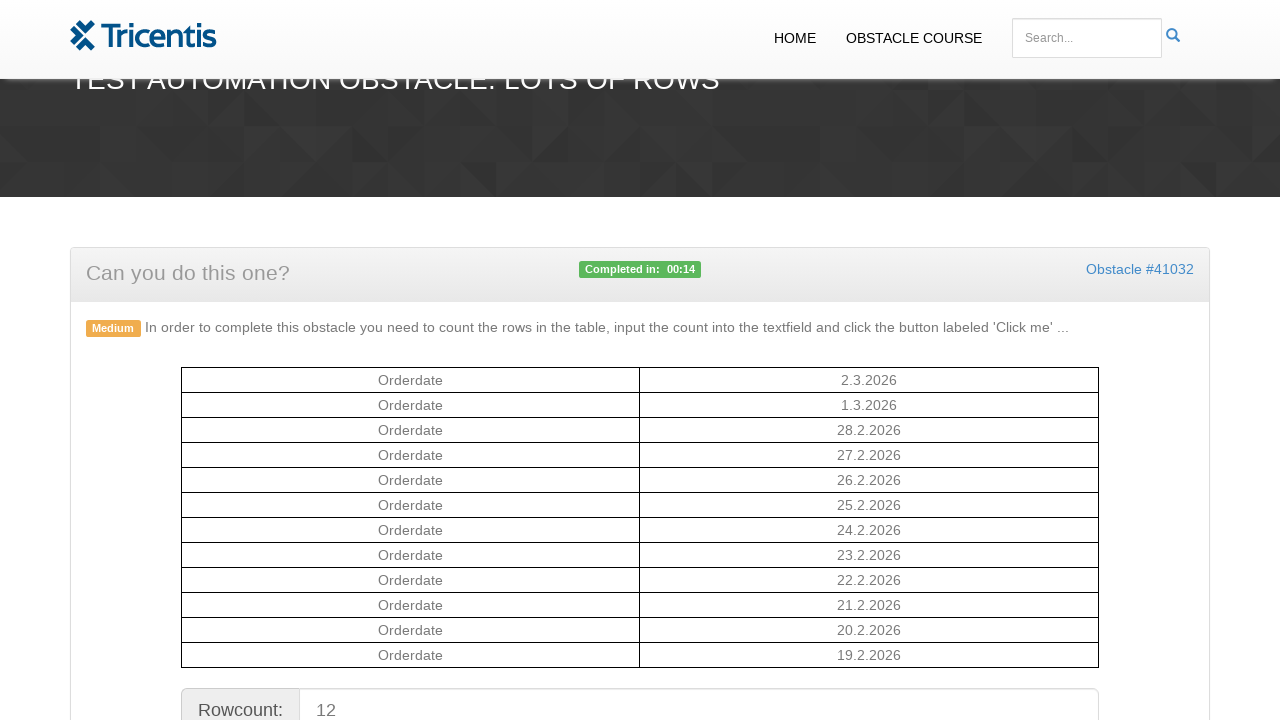

Clicked the sample button at (640, 361) on #sample
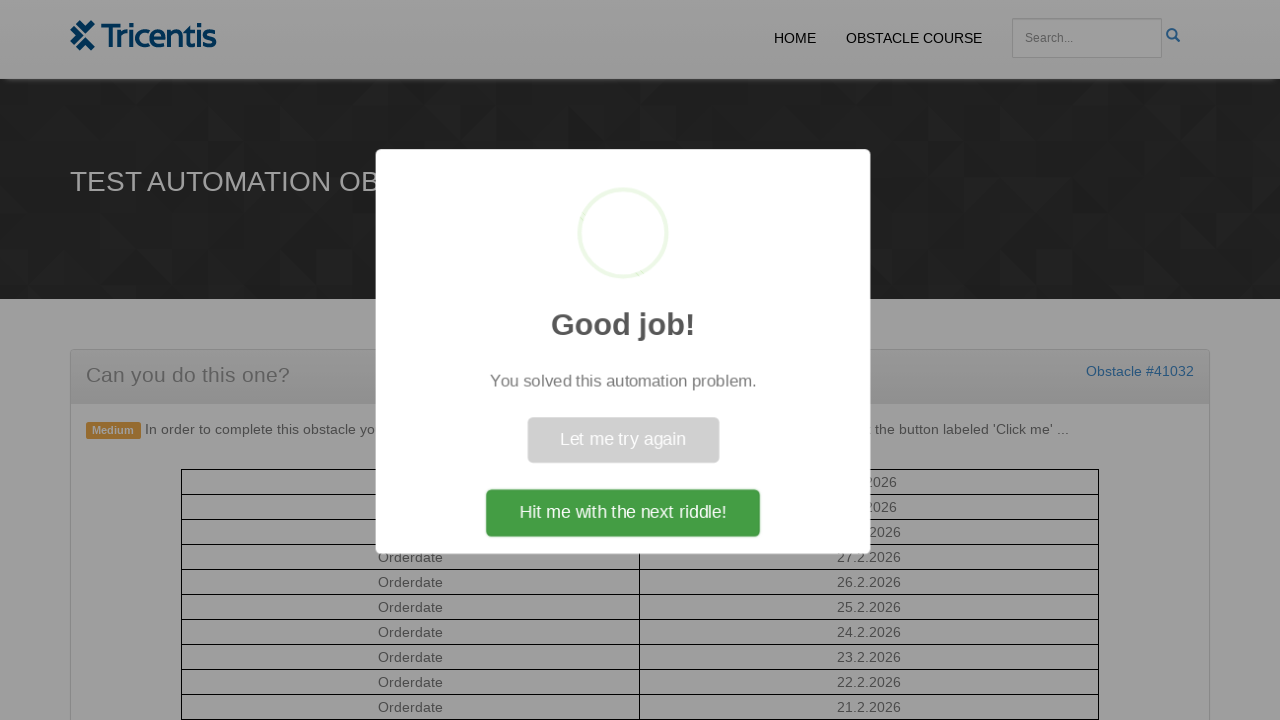

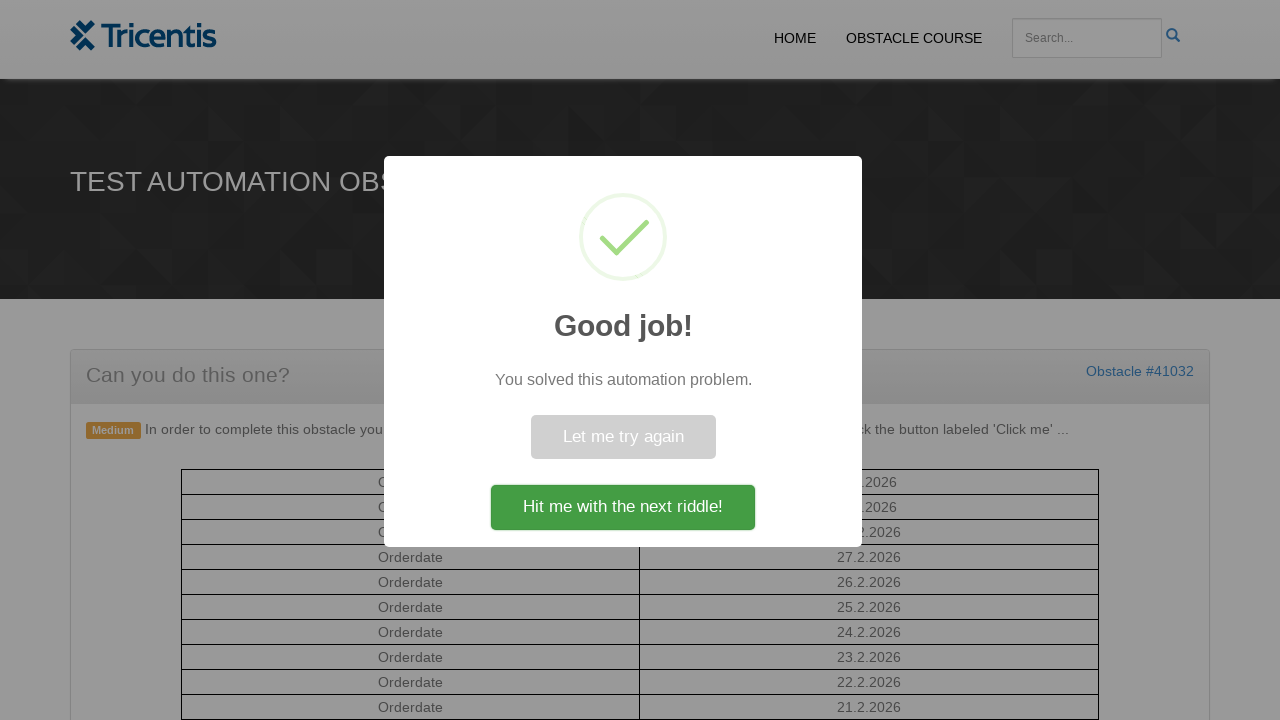